Navigates to sign-in page and tests that the password field accepts text input

Starting URL: https://cannatrader-frontend.vercel.app/home

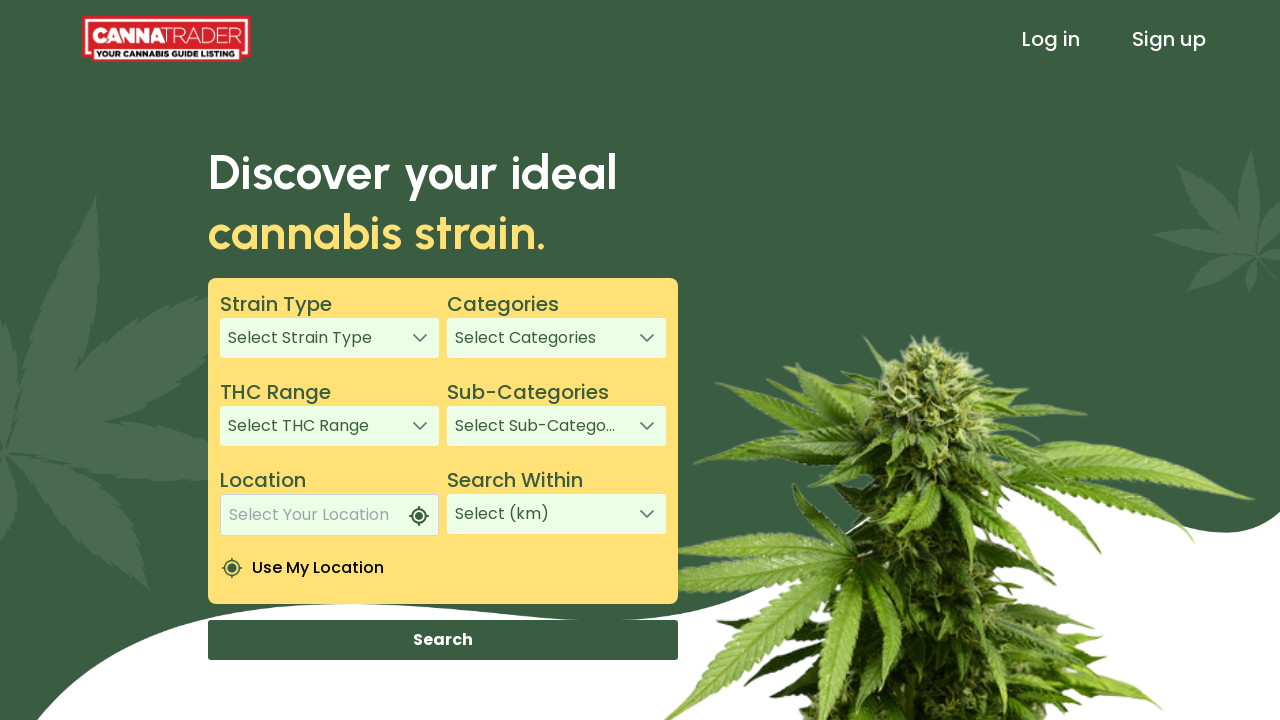

Navigated to home page
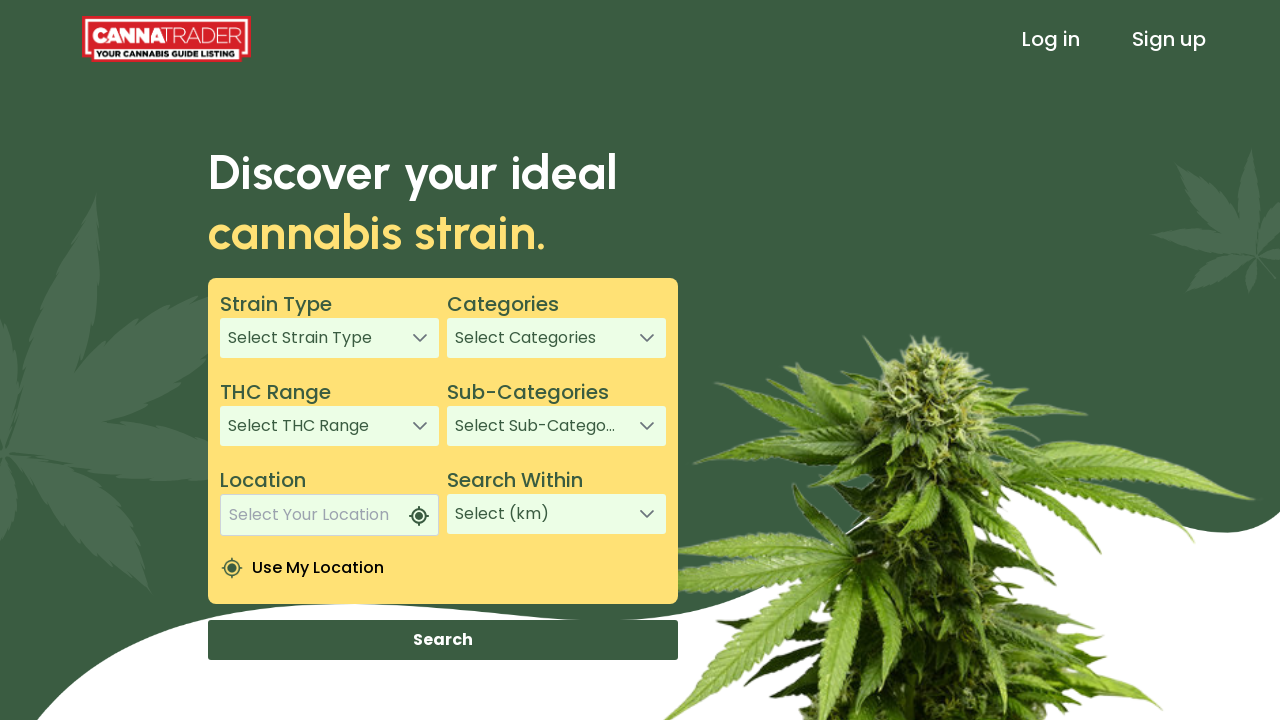

Clicked sign in link at (1051, 39) on xpath=/html/body/app-root/app-header/div[1]/header/div[3]/a[1]
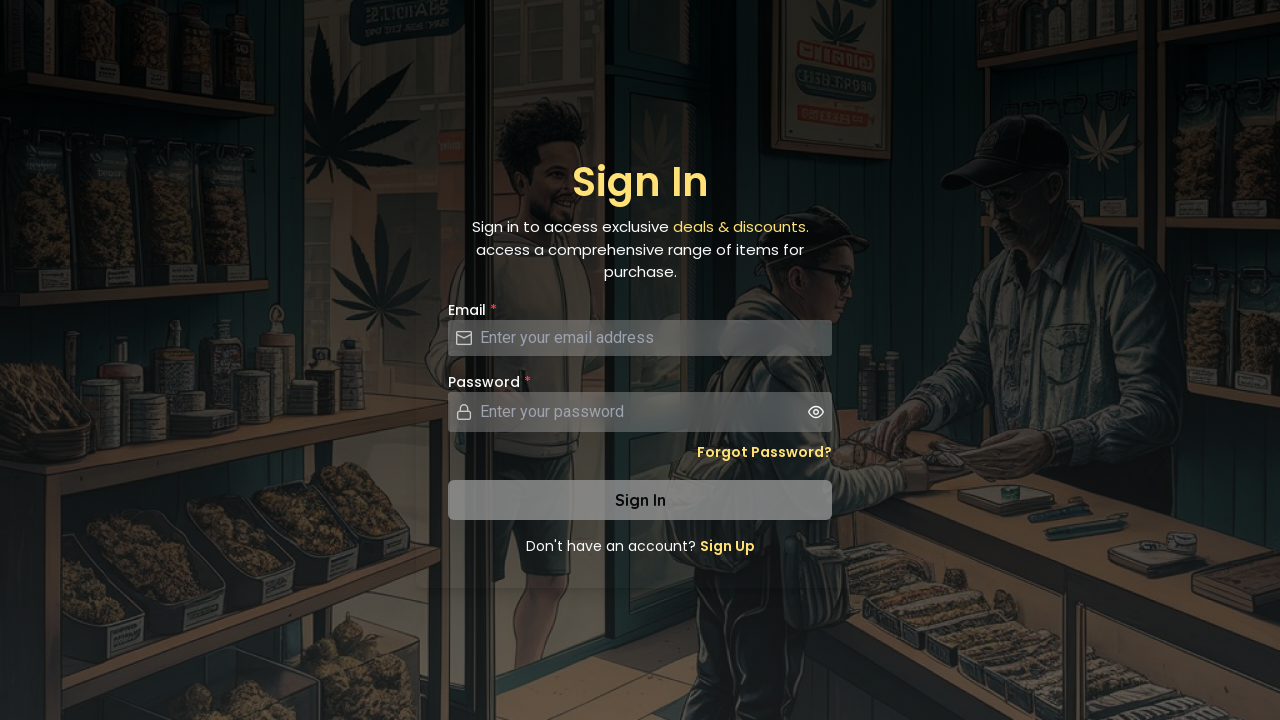

Filled password field with 'password123' on input[placeholder='Enter your password']
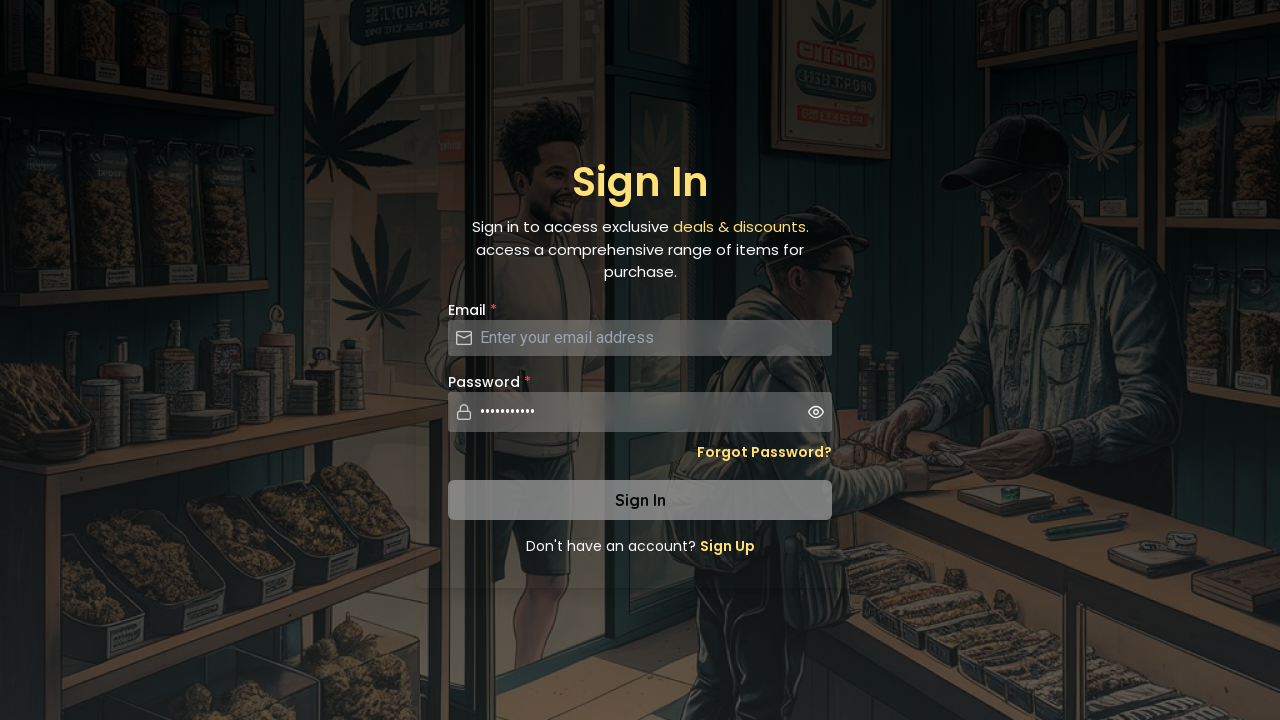

Verified password field accepted input correctly
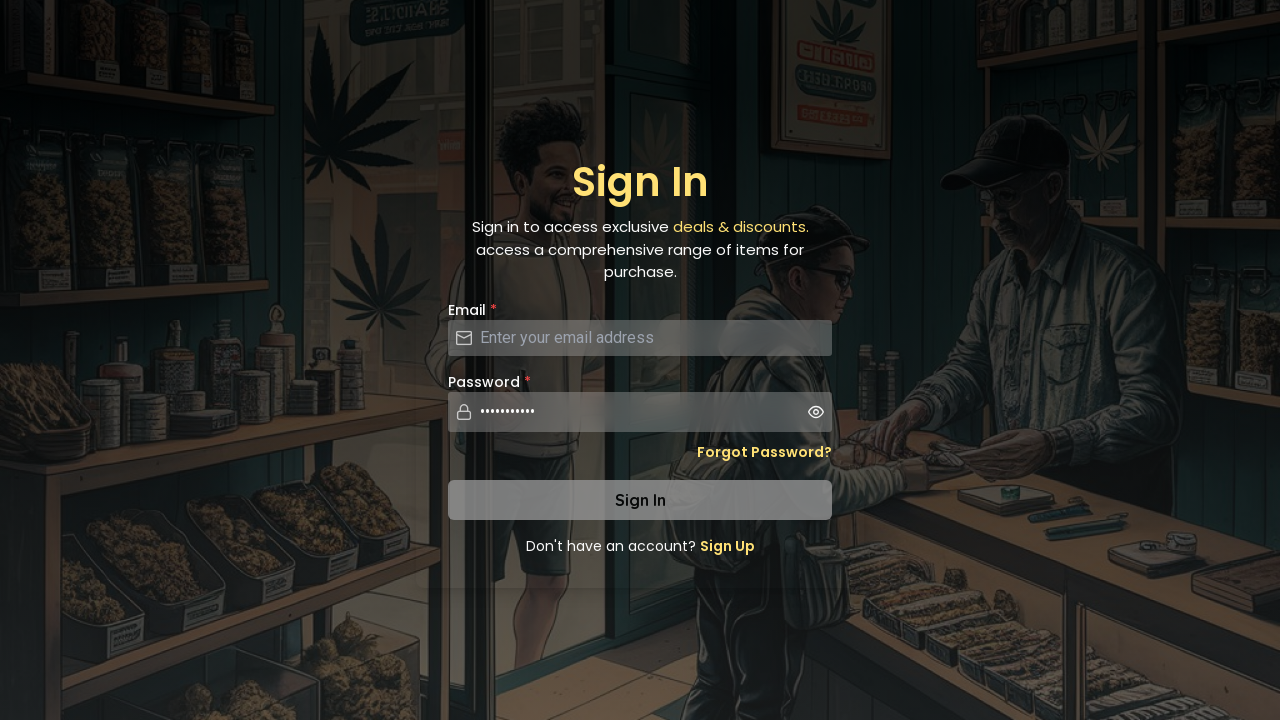

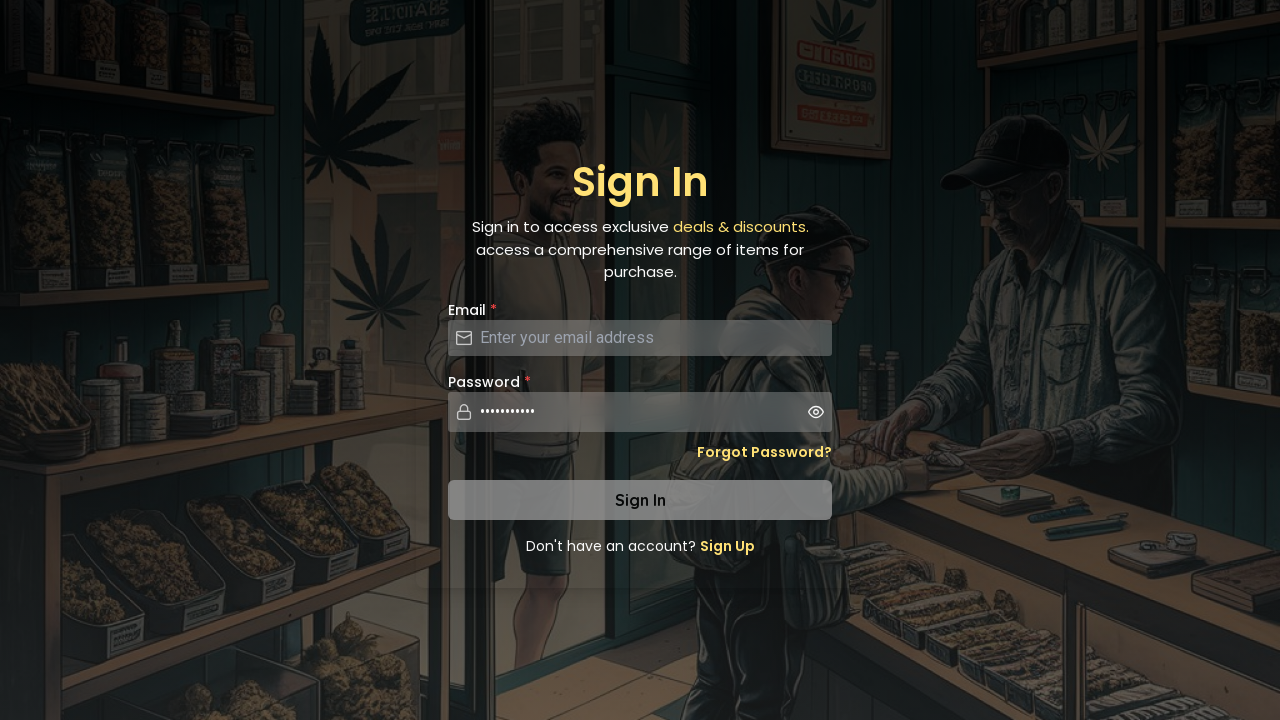